Navigates to the SpiceJet airline website homepage and waits for the page to load.

Starting URL: https://www.spicejet.com/

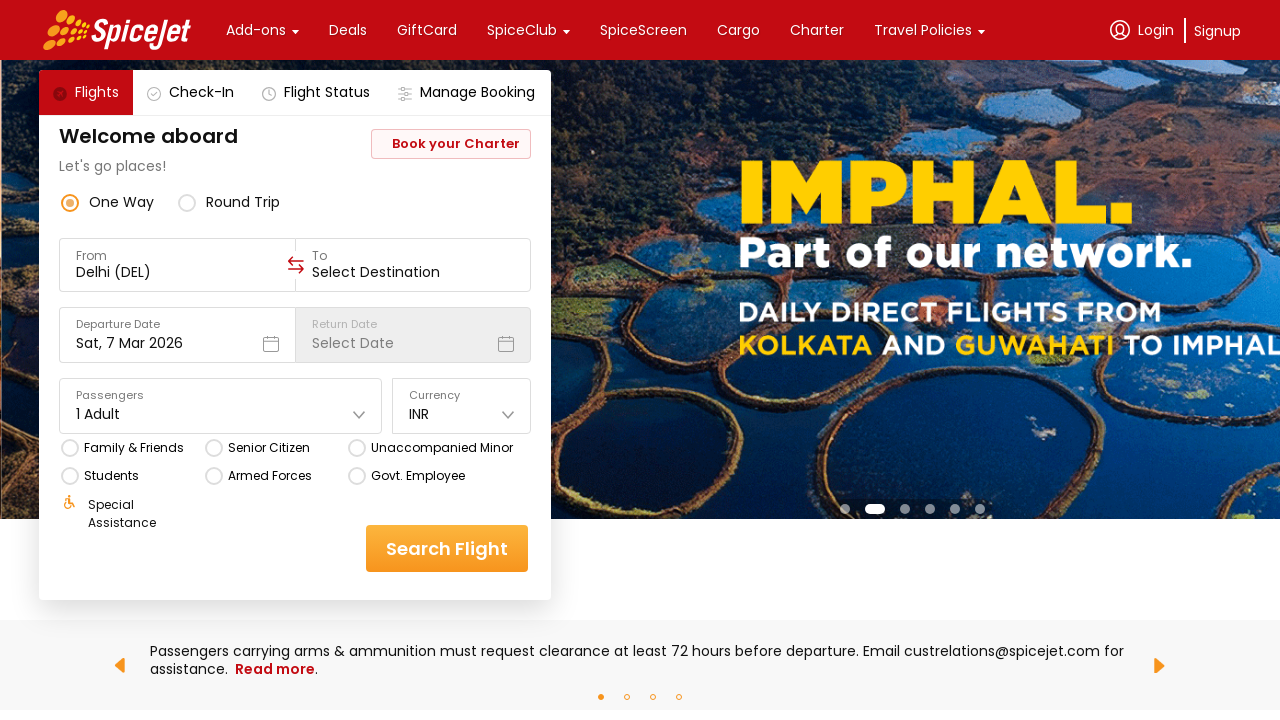

Navigated to SpiceJet airline website homepage
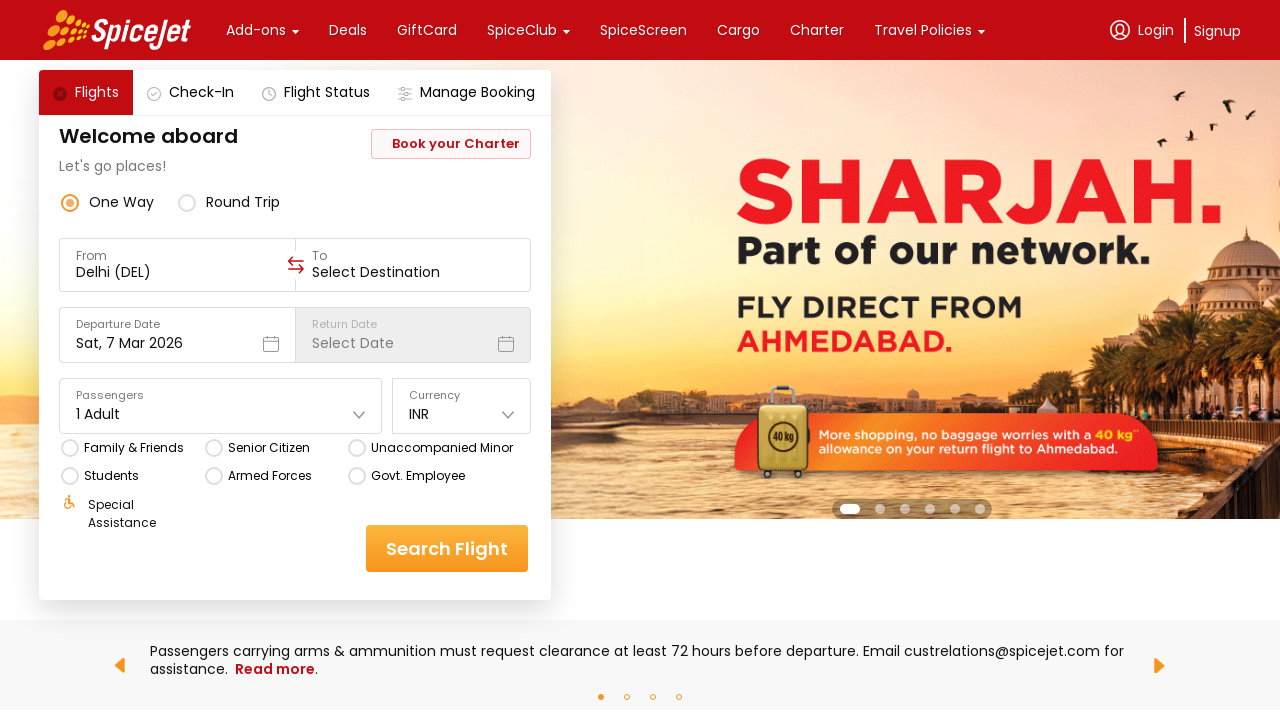

Waited for page to load - DOM content loaded
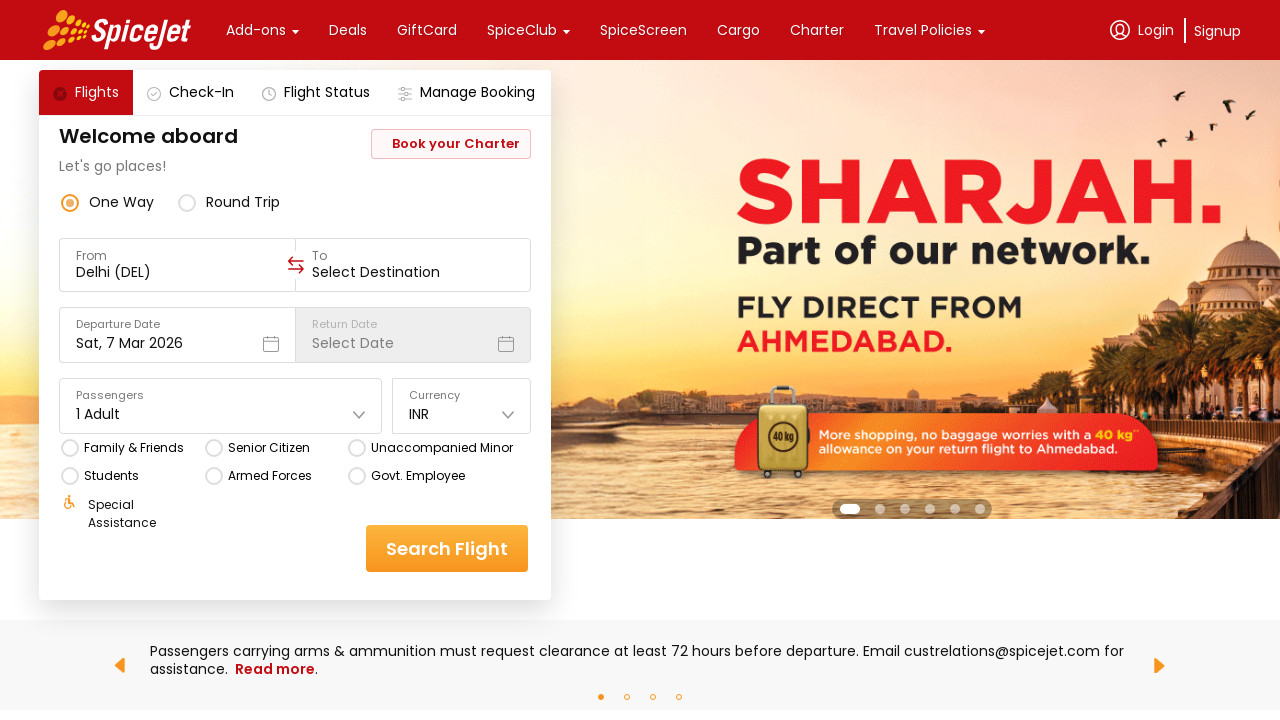

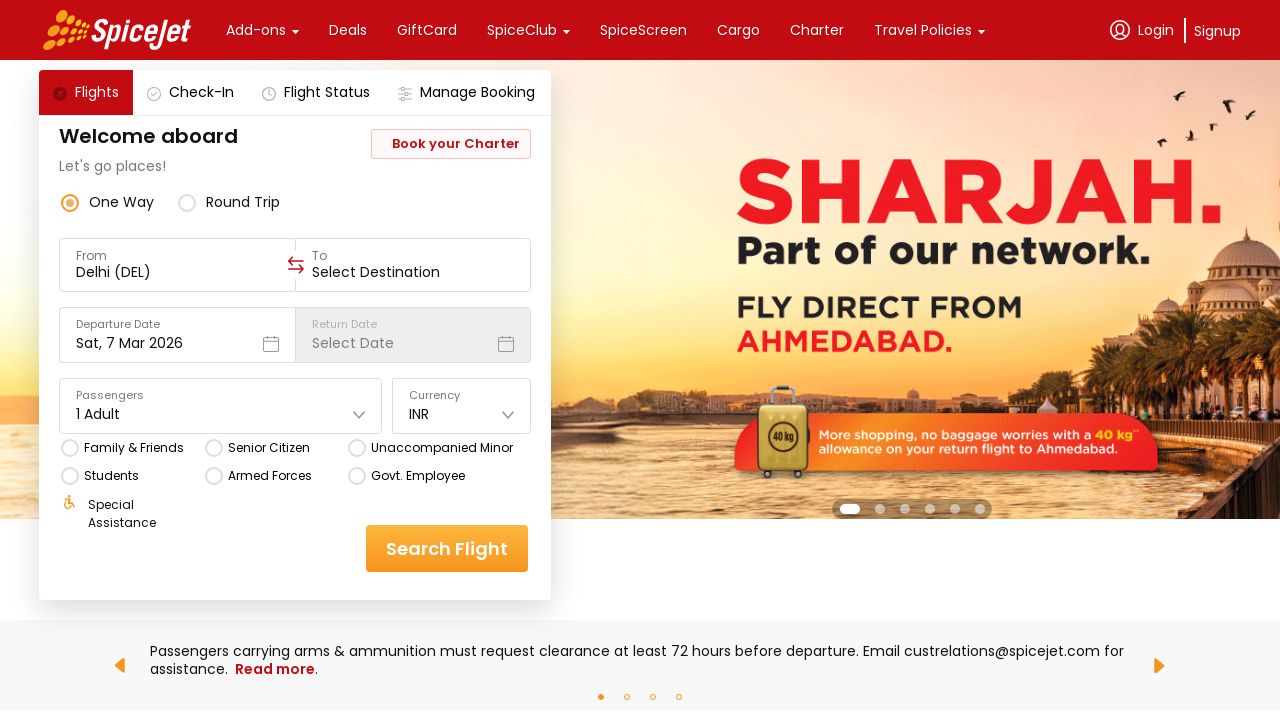